Tests A/B test opt-out by adding the opt-out cookie before visiting the A/B test page, then navigating to the test page and verifying the opt-out

Starting URL: http://the-internet.herokuapp.com

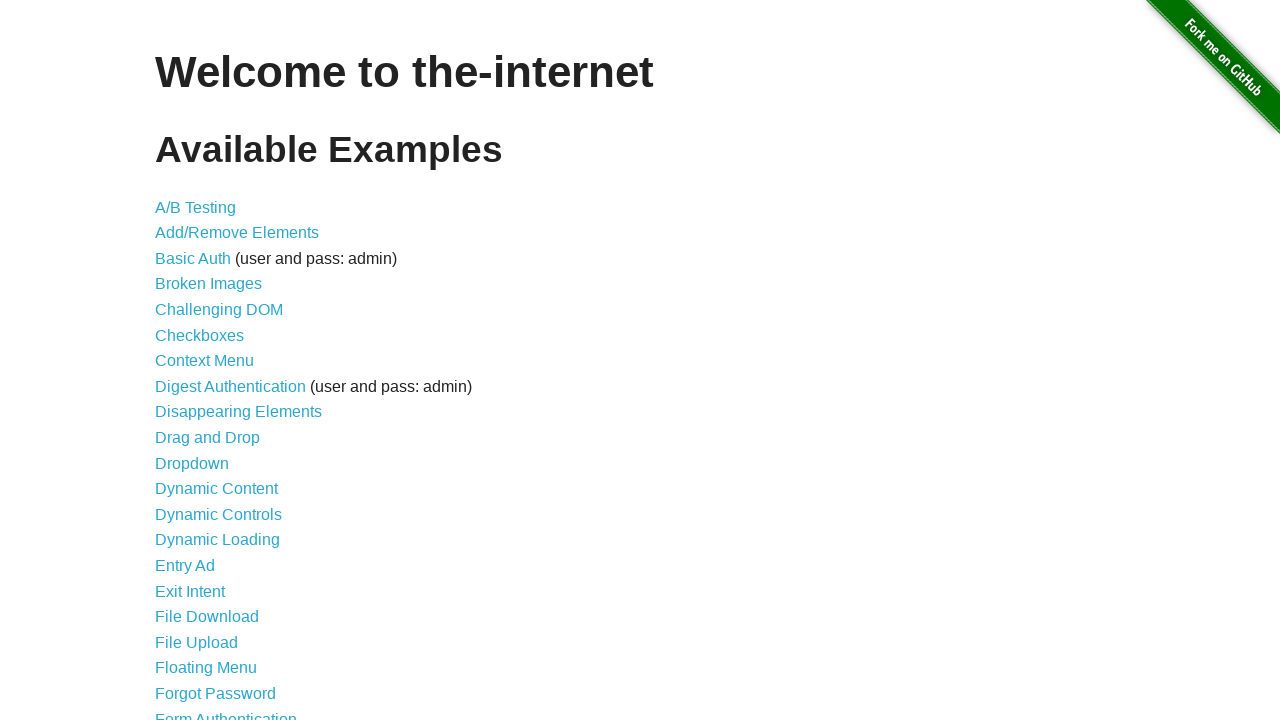

Added optimizelyOptOut cookie with value 'true' to opt out of A/B test
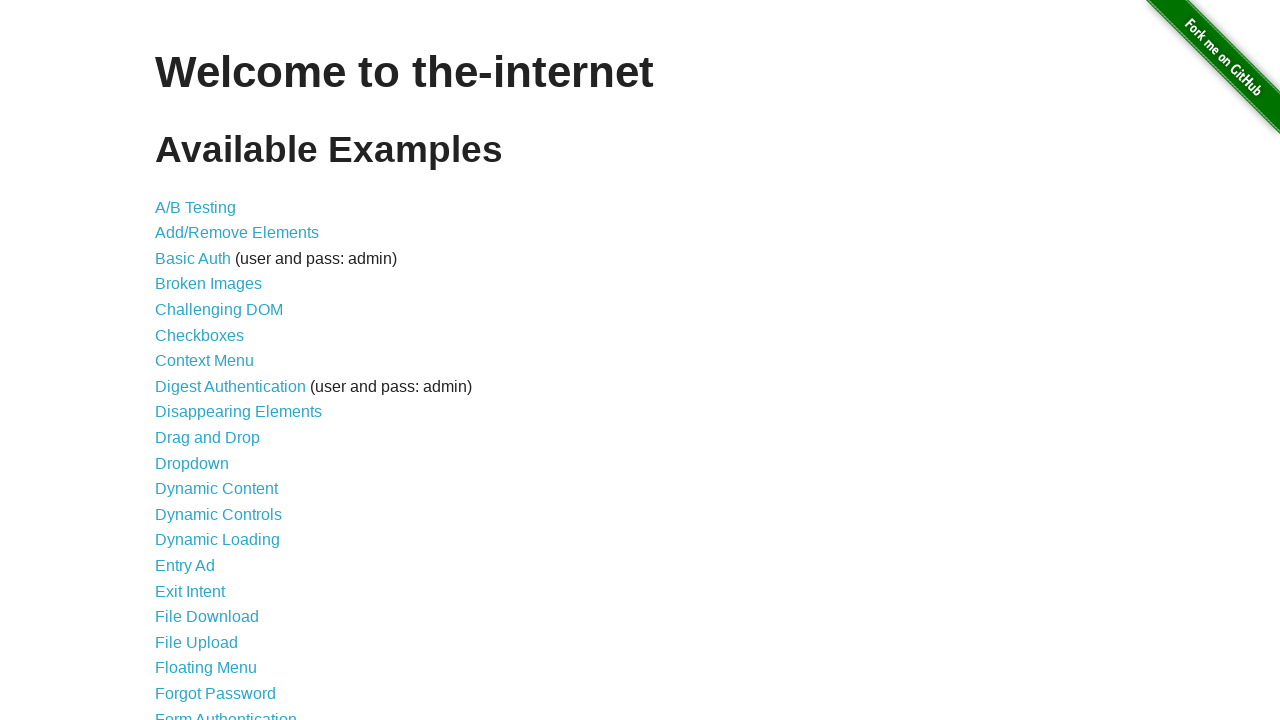

Navigated to A/B test page at http://the-internet.herokuapp.com/abtest
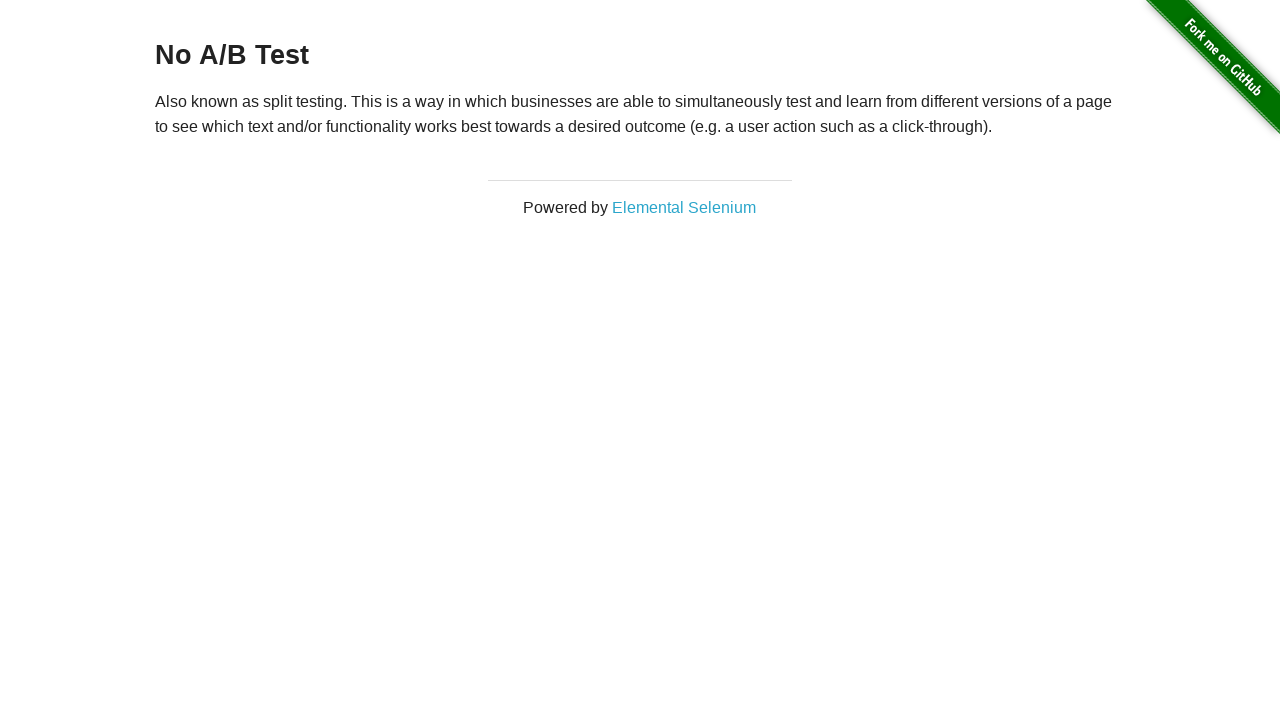

Retrieved heading text from h3 element
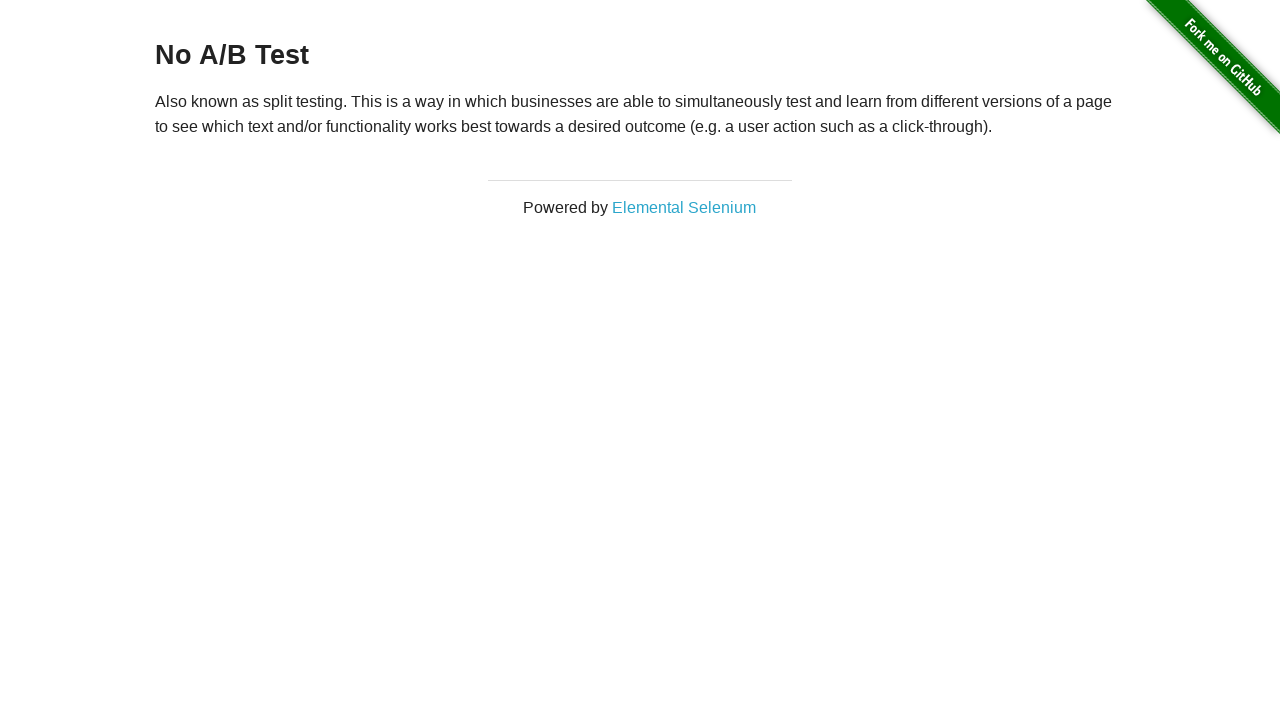

Verified opt-out was successful - heading shows 'No A/B Test' as expected
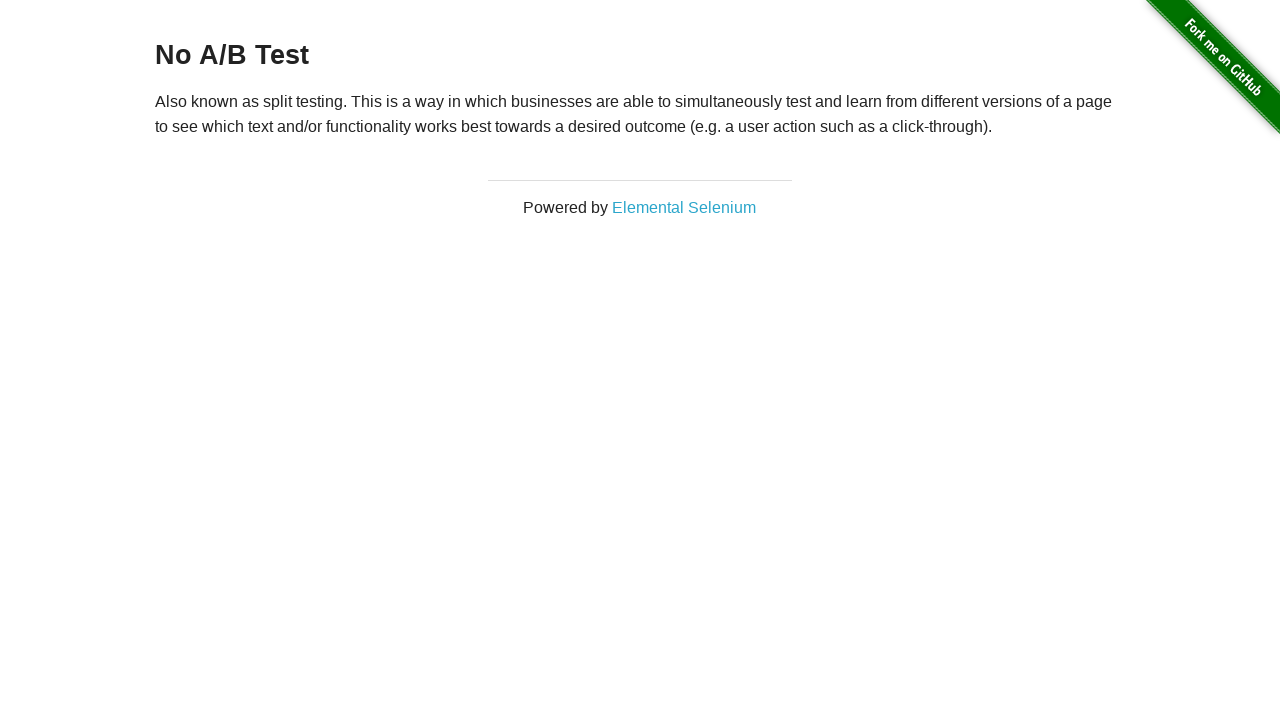

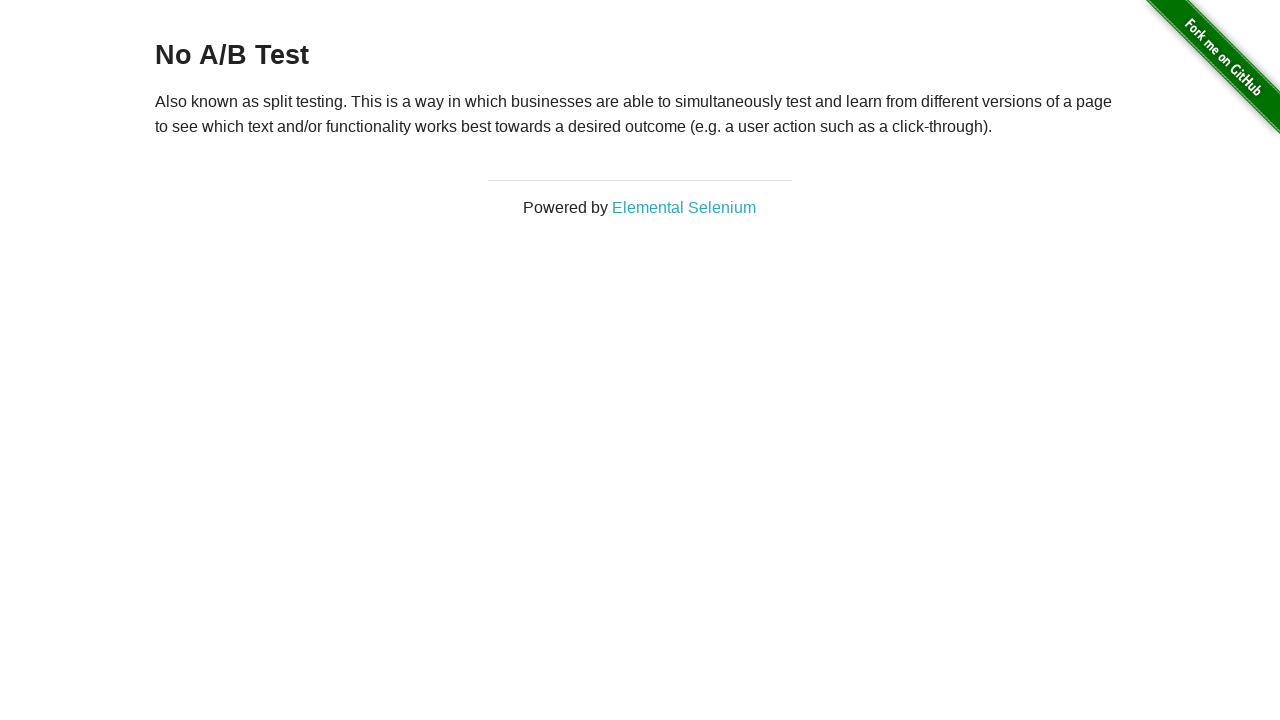